Tests checkbox functionality by selecting Option 2 and Option 3 checkboxes, then clicking the result button to verify the selected values are displayed.

Starting URL: https://kristinek.github.io/site/examples/actions

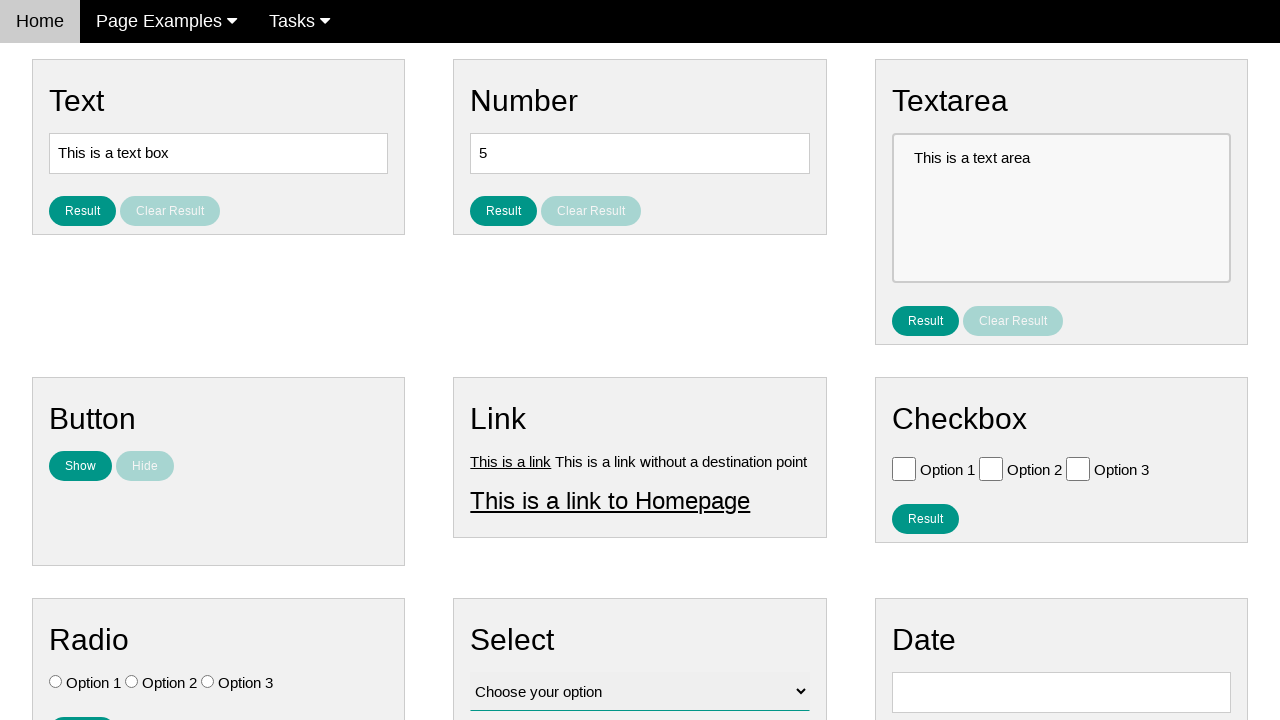

Waited for checkboxes to be available
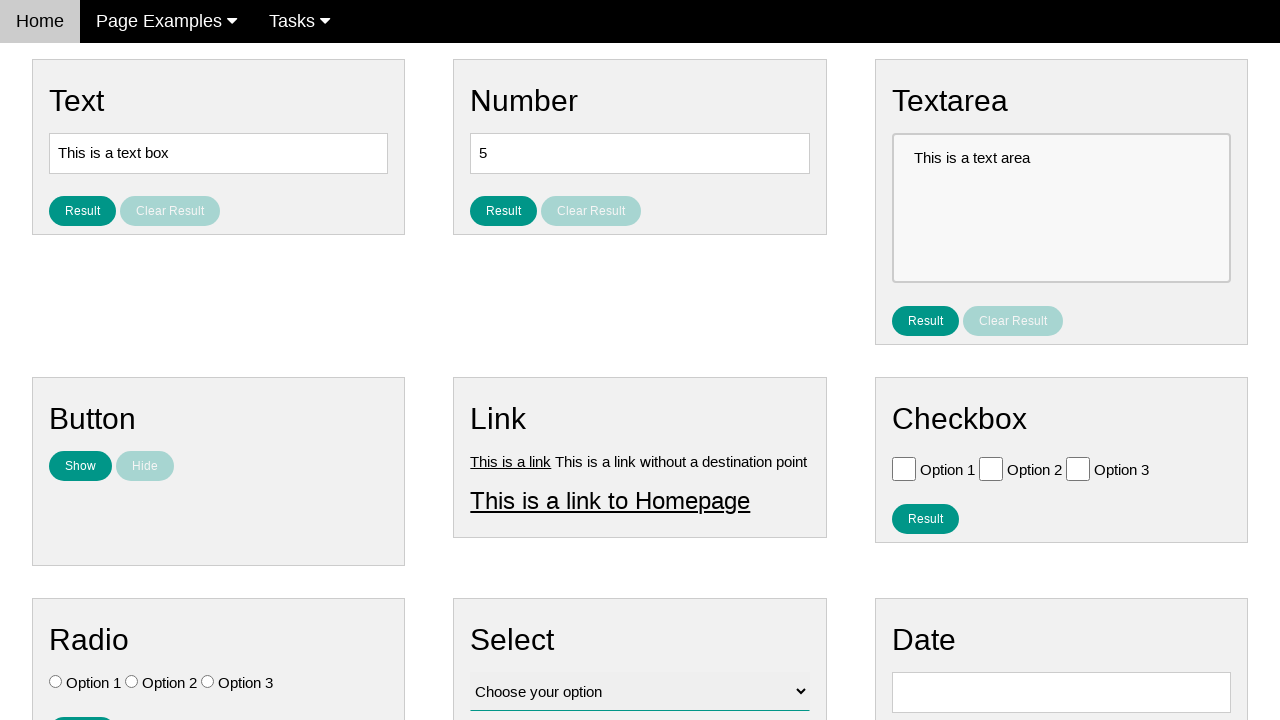

Selected Option 2 checkbox at (991, 468) on .w3-check[value='Option 2'][type='checkbox']
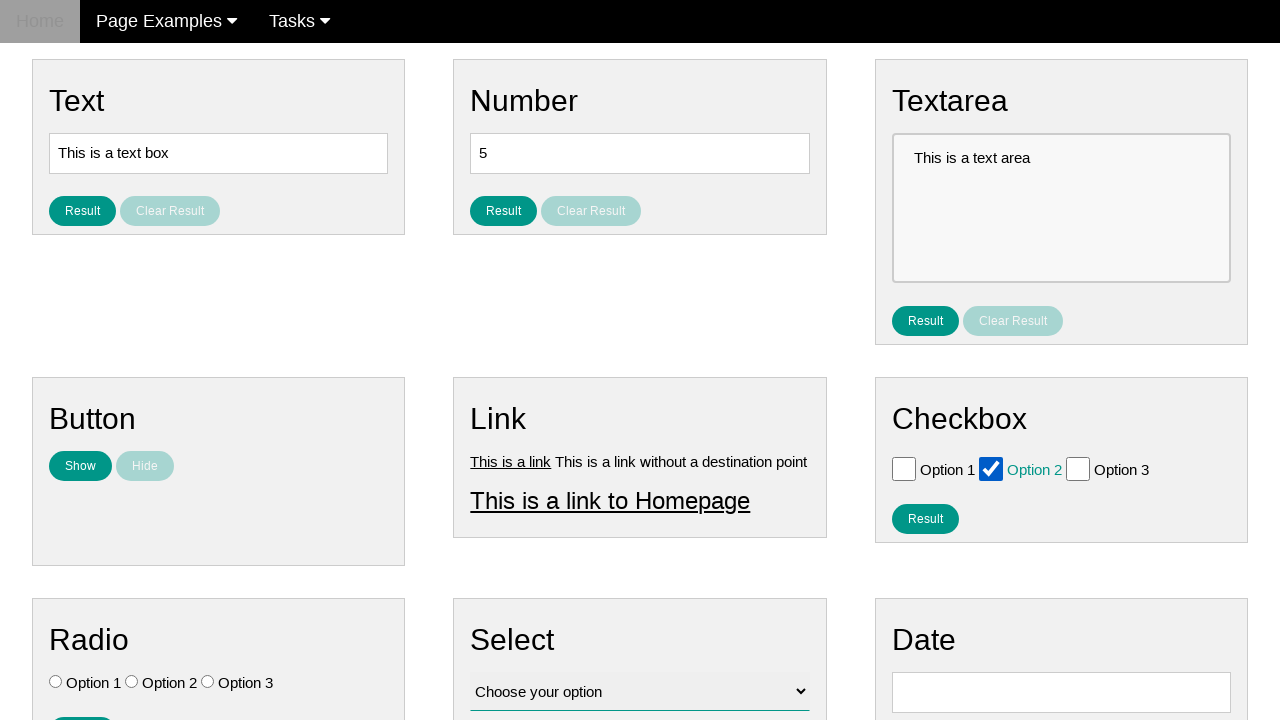

Selected Option 3 checkbox at (1078, 468) on .w3-check[value='Option 3'][type='checkbox']
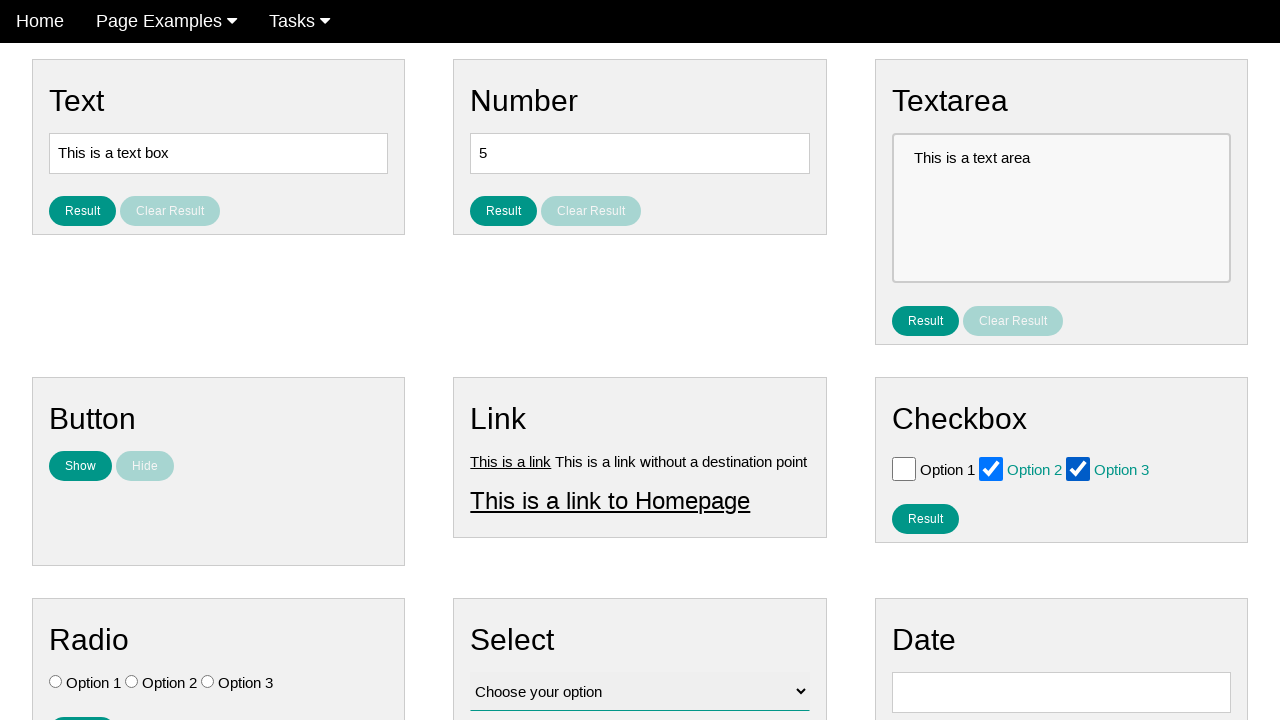

Clicked result button to display selected checkbox values at (925, 518) on #result_button_checkbox
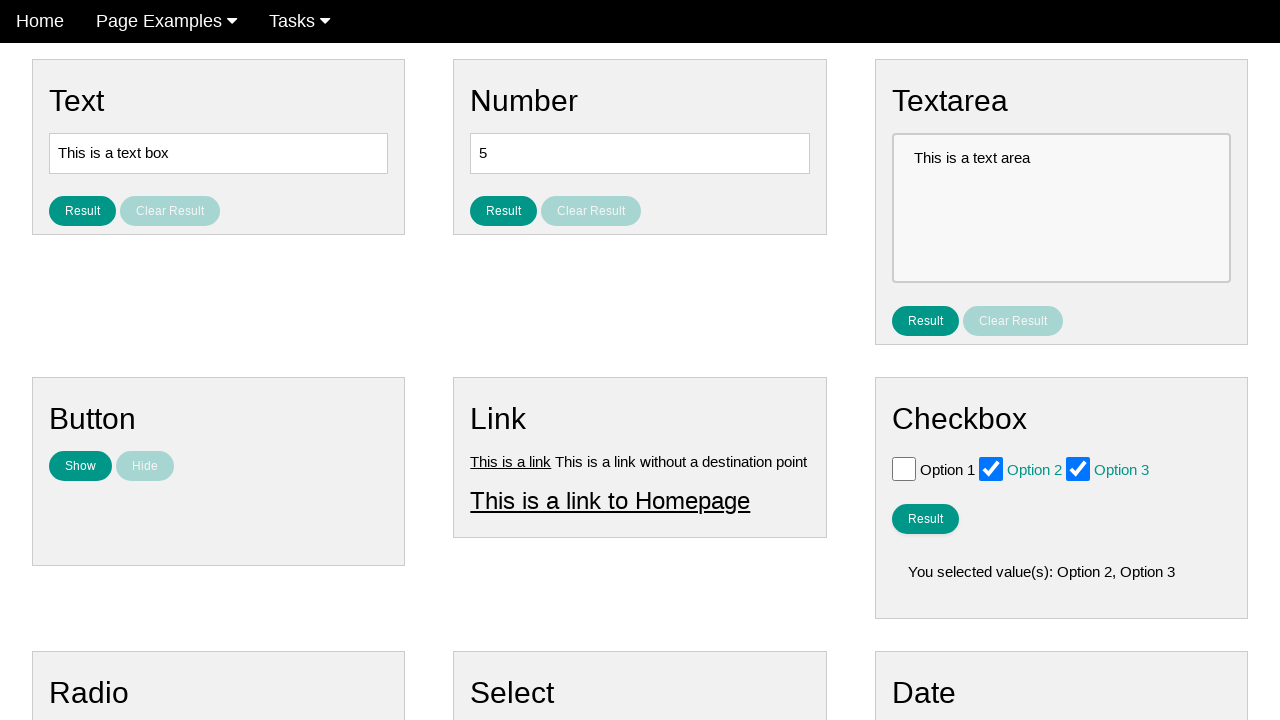

Result text displayed with selected checkbox values
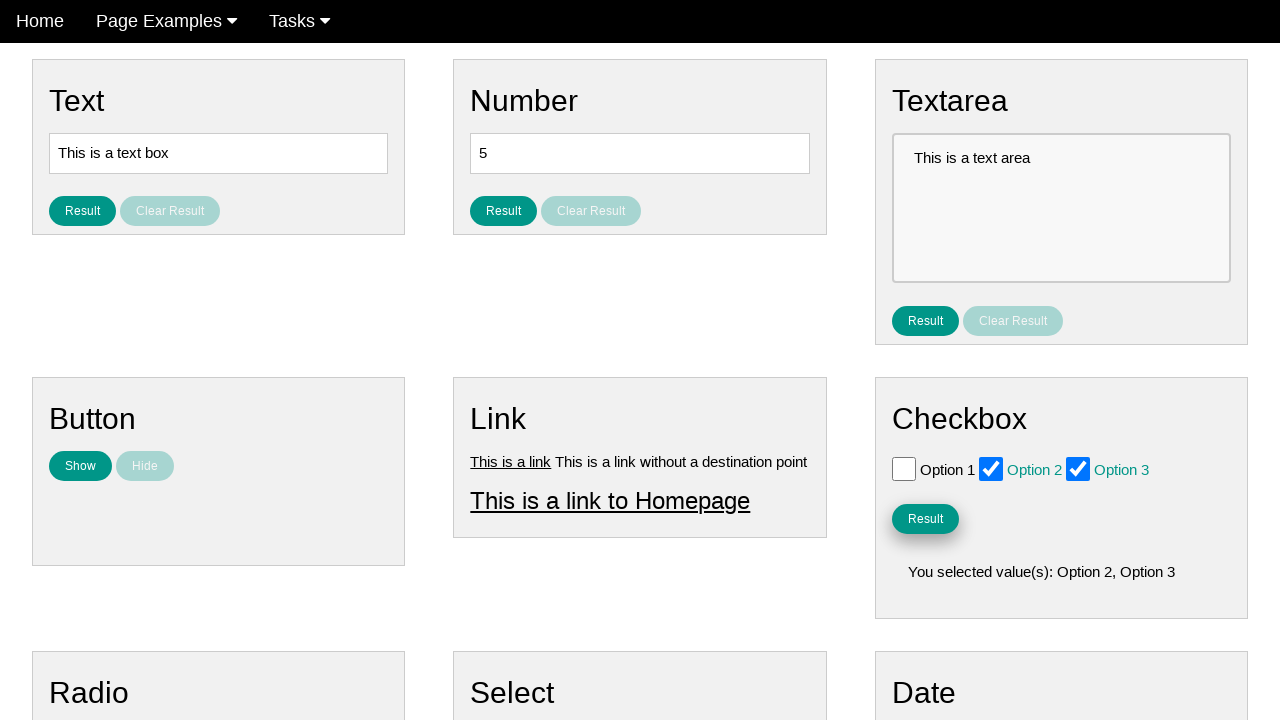

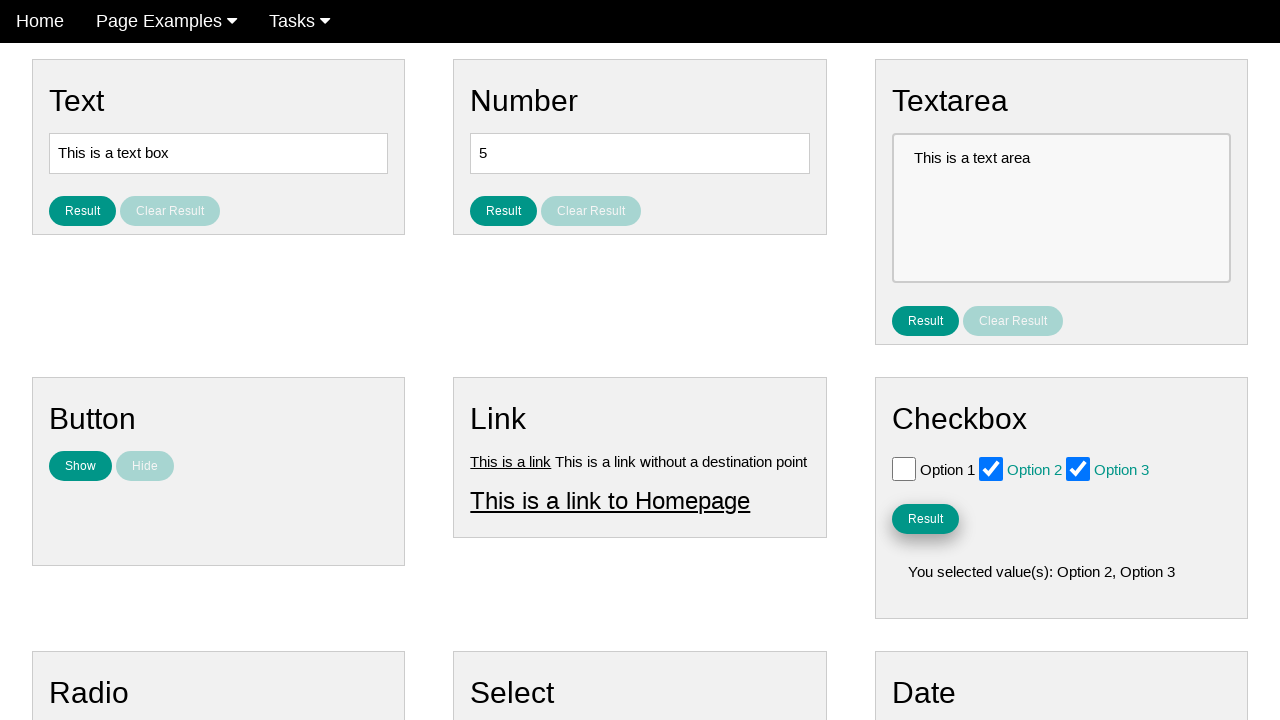